Tests that a todo item is removed if edited to an empty string

Starting URL: https://demo.playwright.dev/todomvc

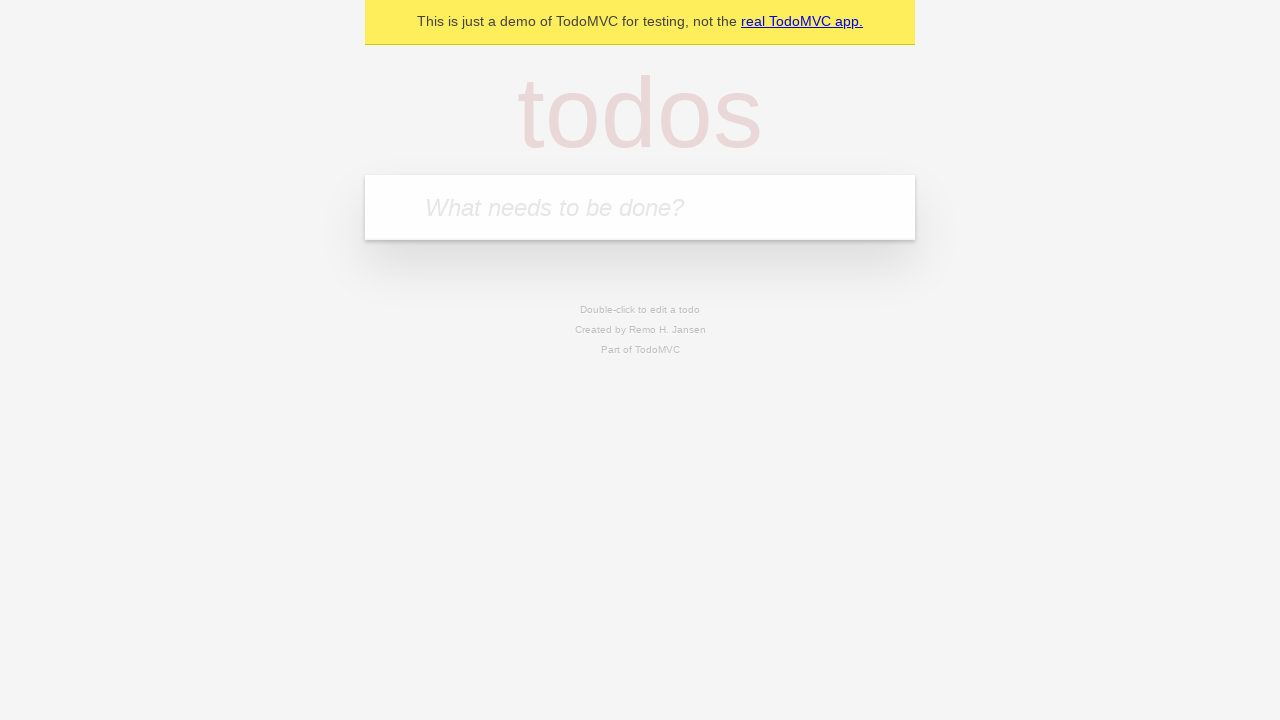

Filled first todo with 'buy some cheese' on internal:attr=[placeholder="What needs to be done?"i]
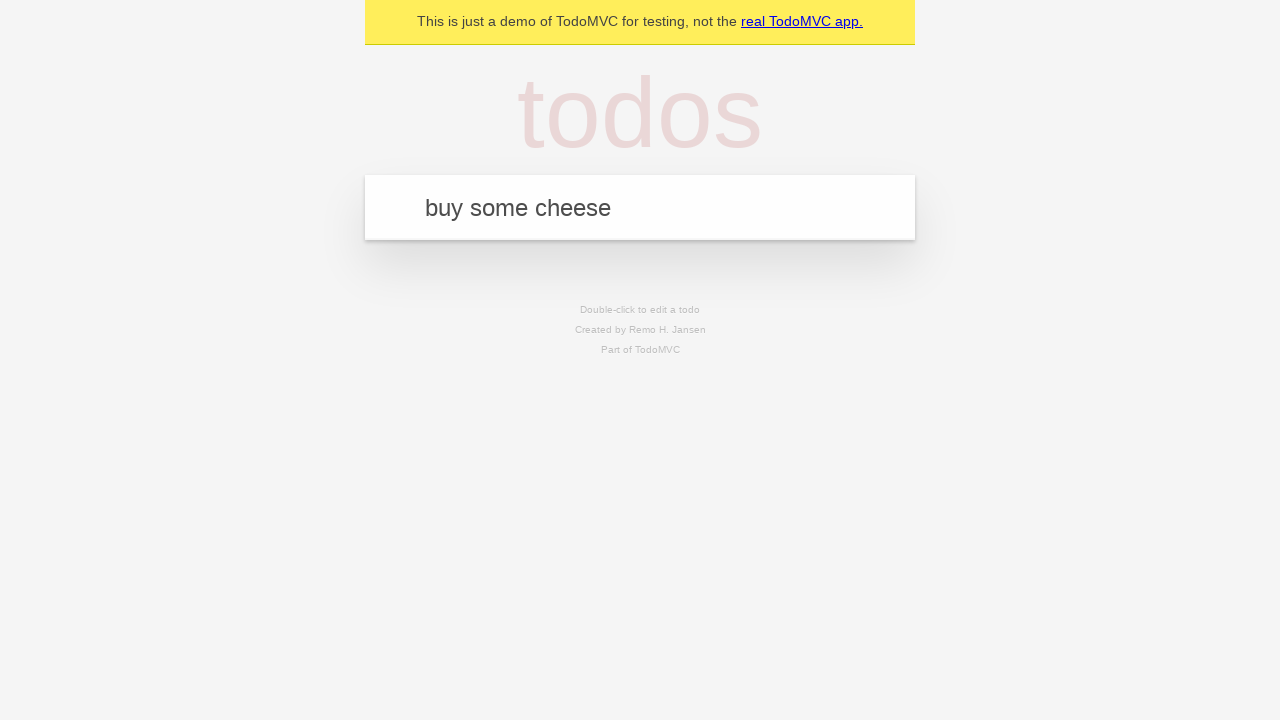

Pressed Enter to add first todo on internal:attr=[placeholder="What needs to be done?"i]
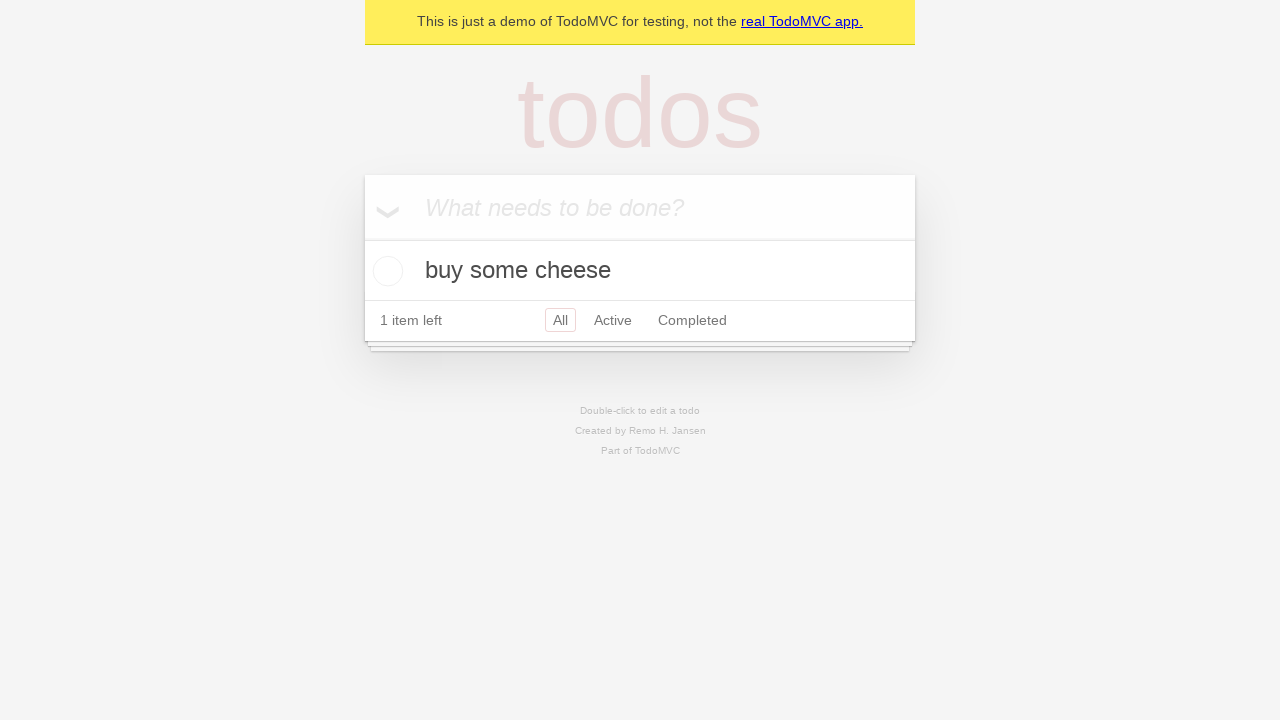

Filled second todo with 'feed the cat' on internal:attr=[placeholder="What needs to be done?"i]
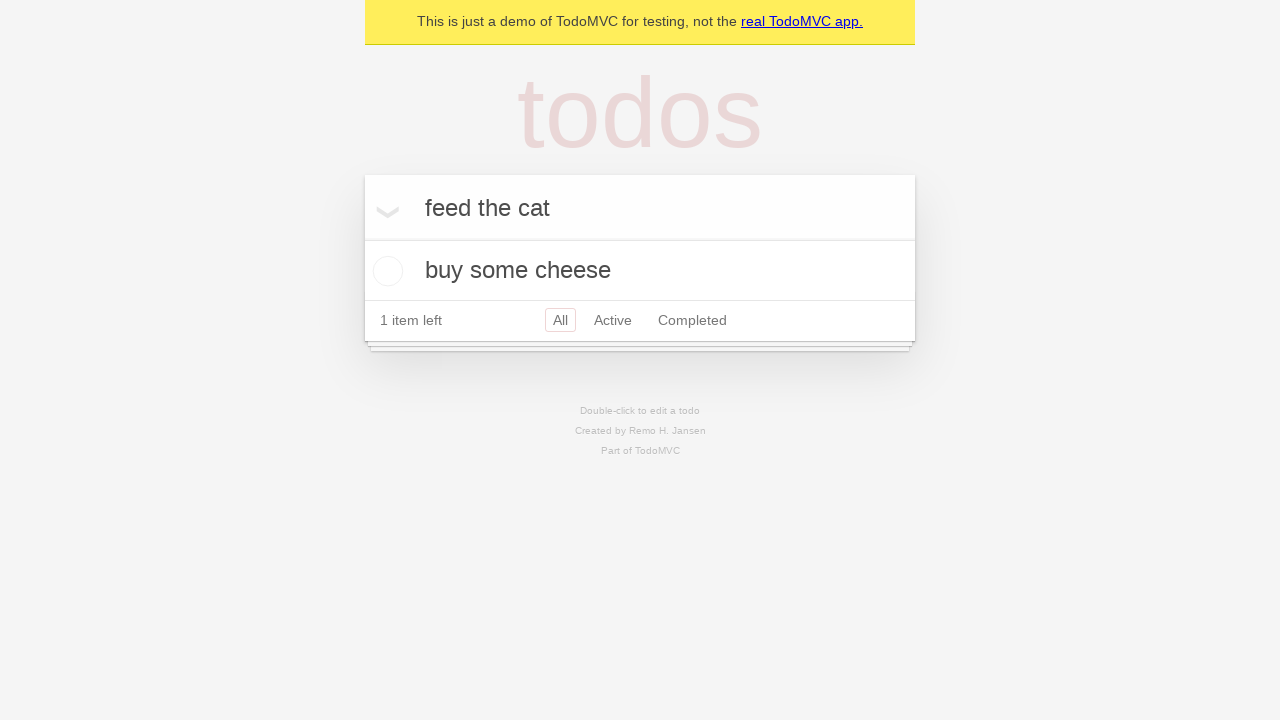

Pressed Enter to add second todo on internal:attr=[placeholder="What needs to be done?"i]
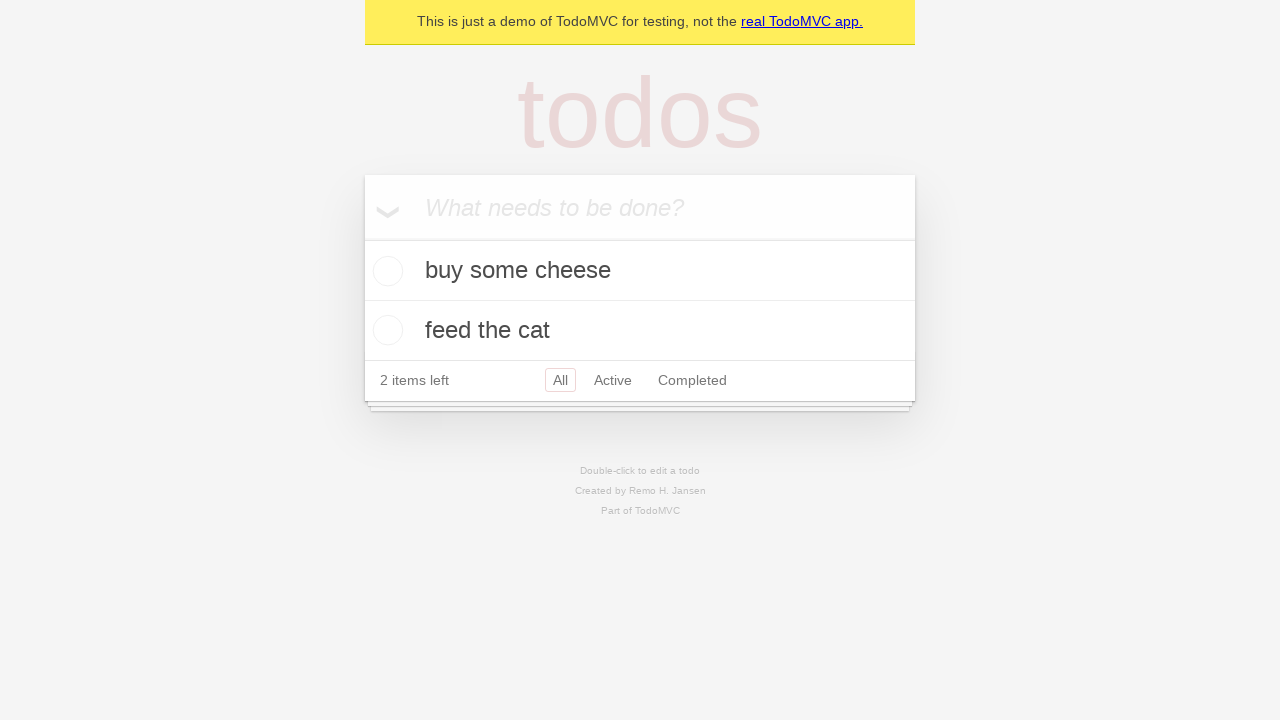

Filled third todo with 'book a doctors appointment' on internal:attr=[placeholder="What needs to be done?"i]
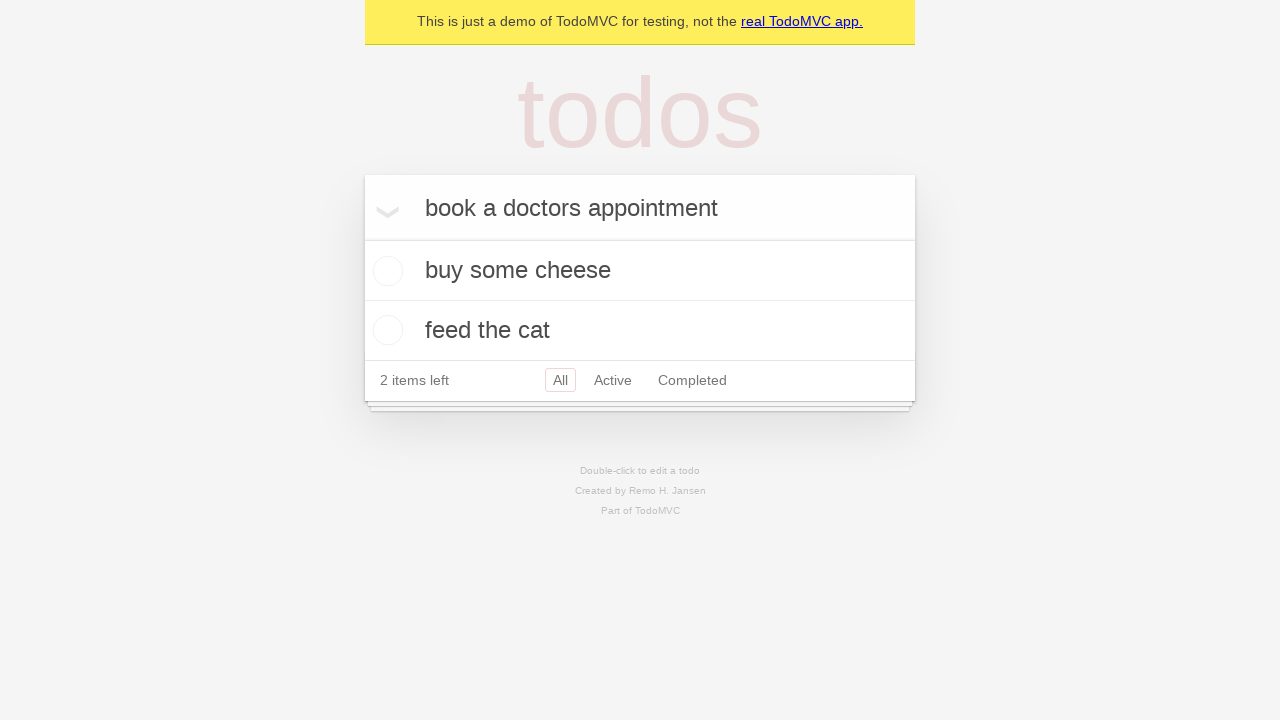

Pressed Enter to add third todo on internal:attr=[placeholder="What needs to be done?"i]
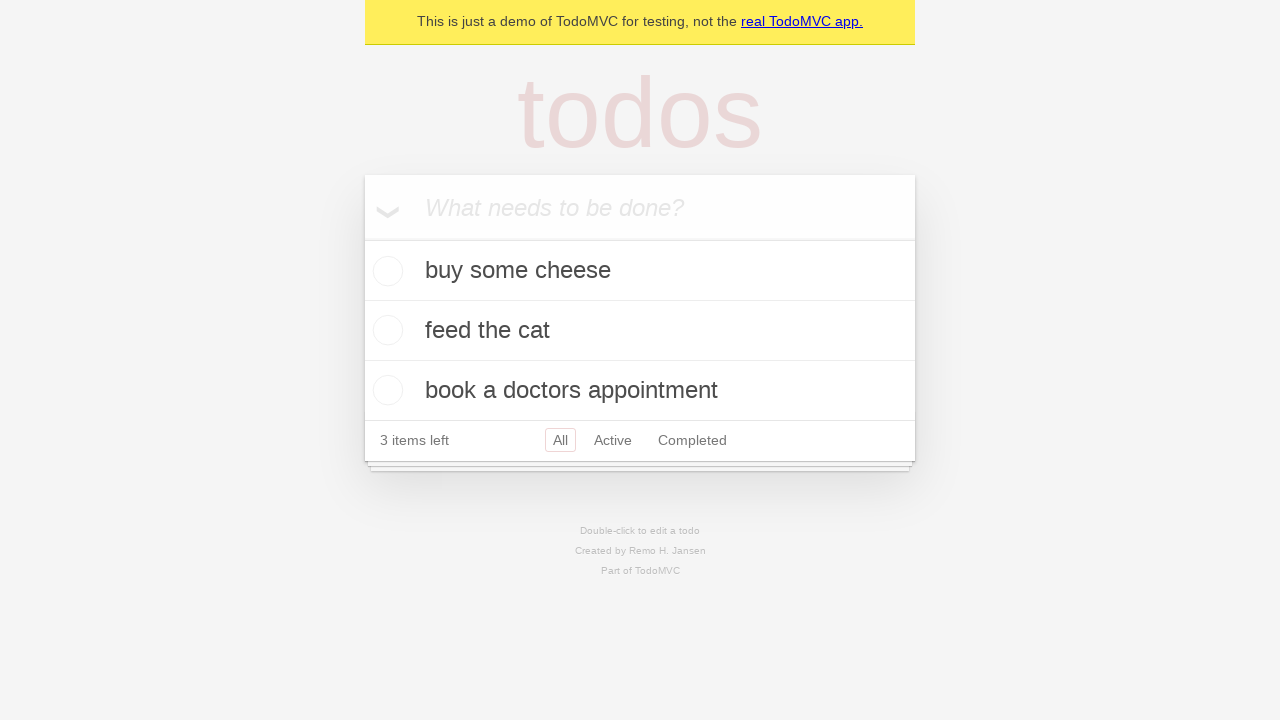

Double-clicked second todo item to enter edit mode at (640, 331) on internal:testid=[data-testid="todo-item"s] >> nth=1
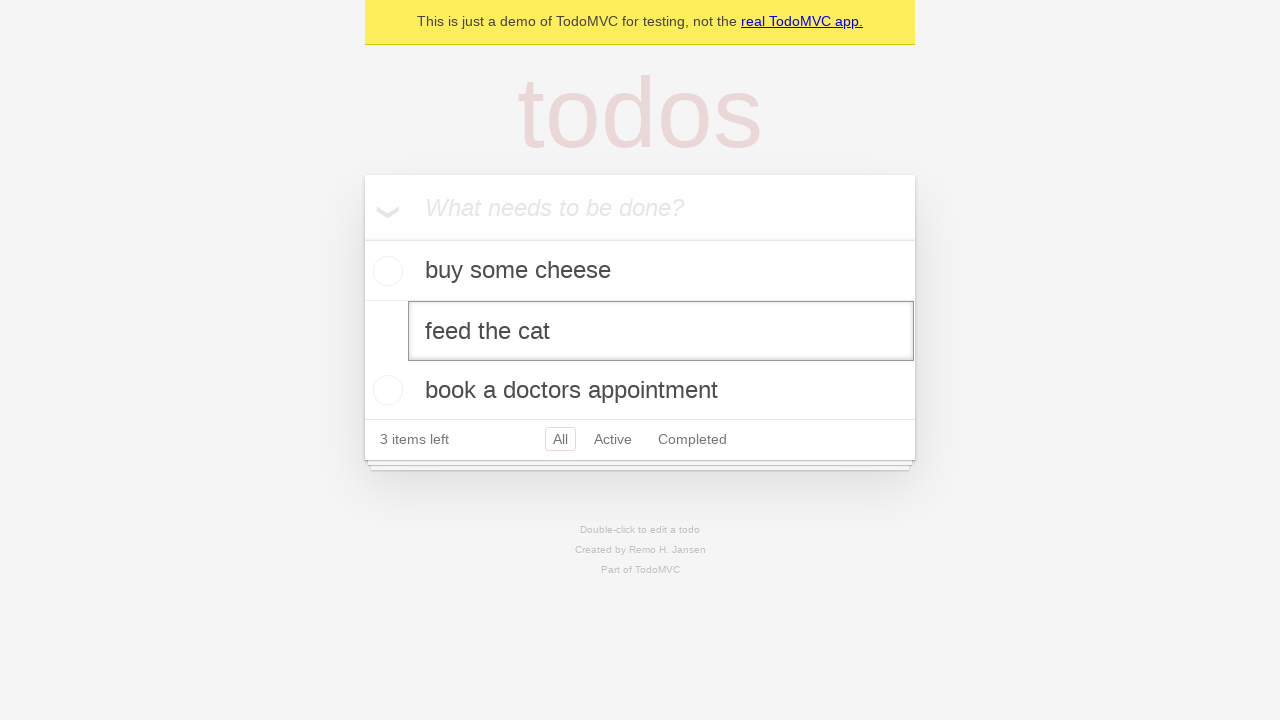

Cleared the edit field by filling with empty string on internal:testid=[data-testid="todo-item"s] >> nth=1 >> internal:role=textbox[nam
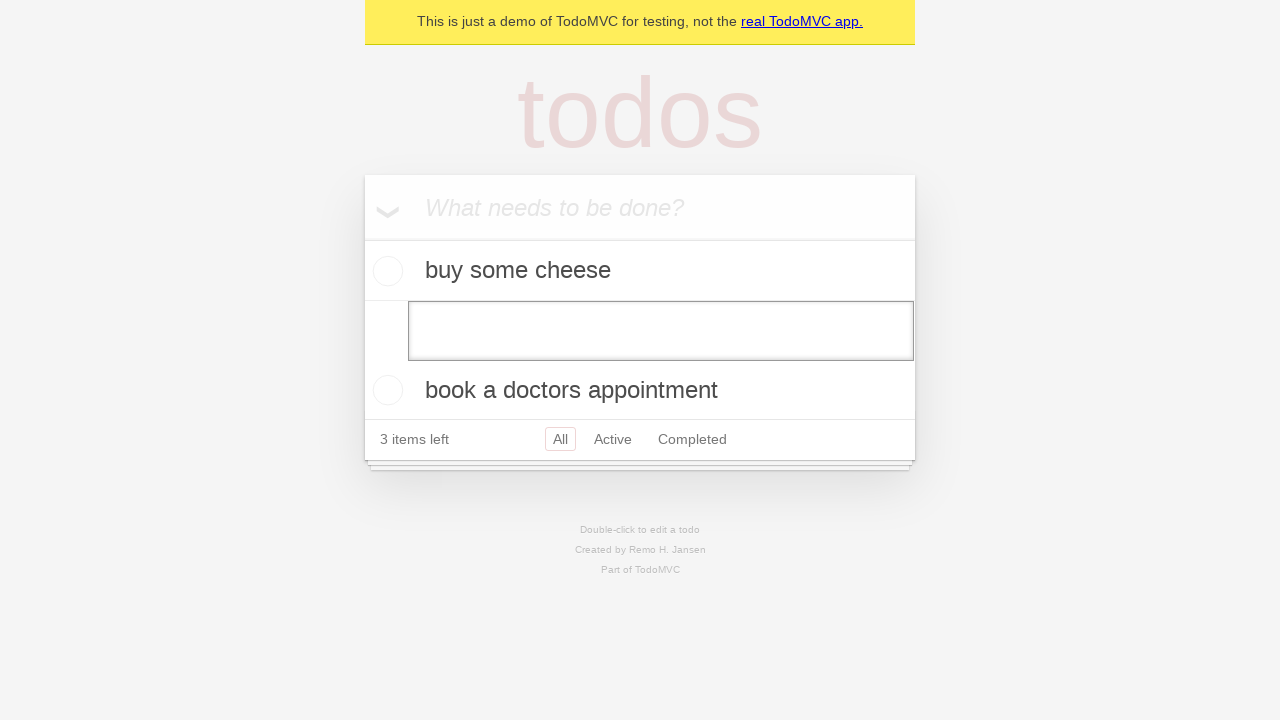

Pressed Enter to confirm removal of empty todo item on internal:testid=[data-testid="todo-item"s] >> nth=1 >> internal:role=textbox[nam
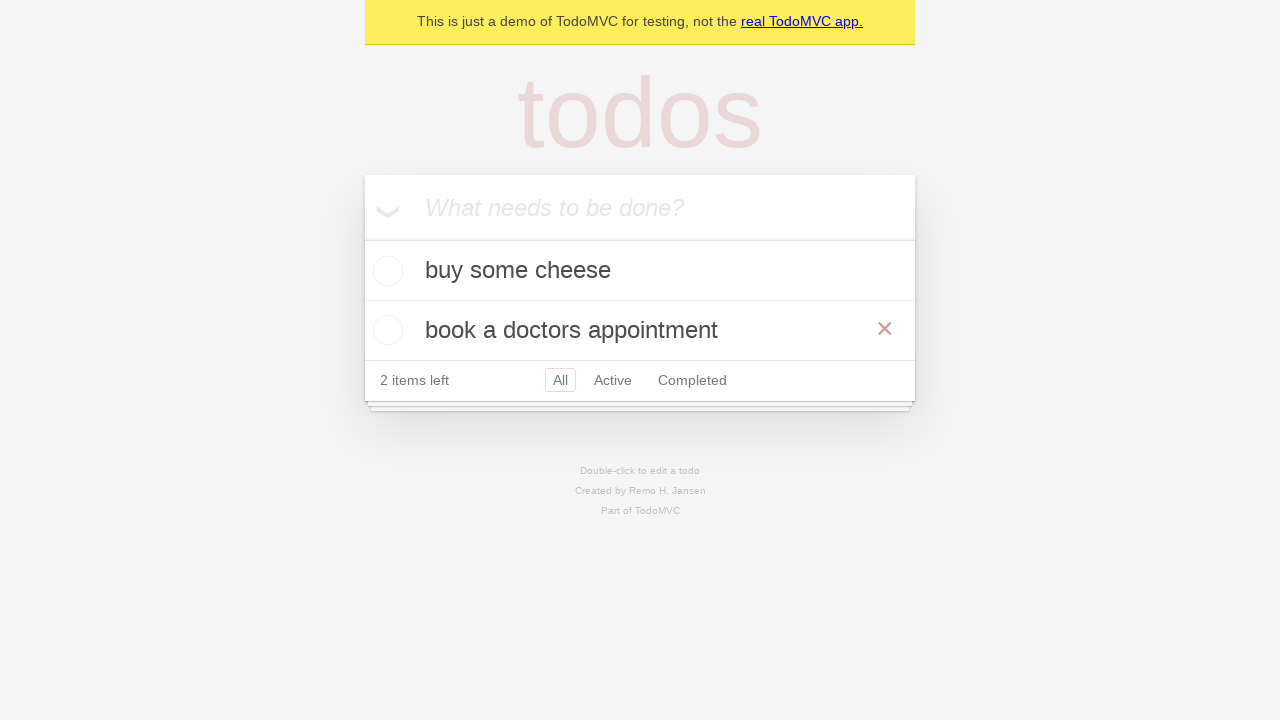

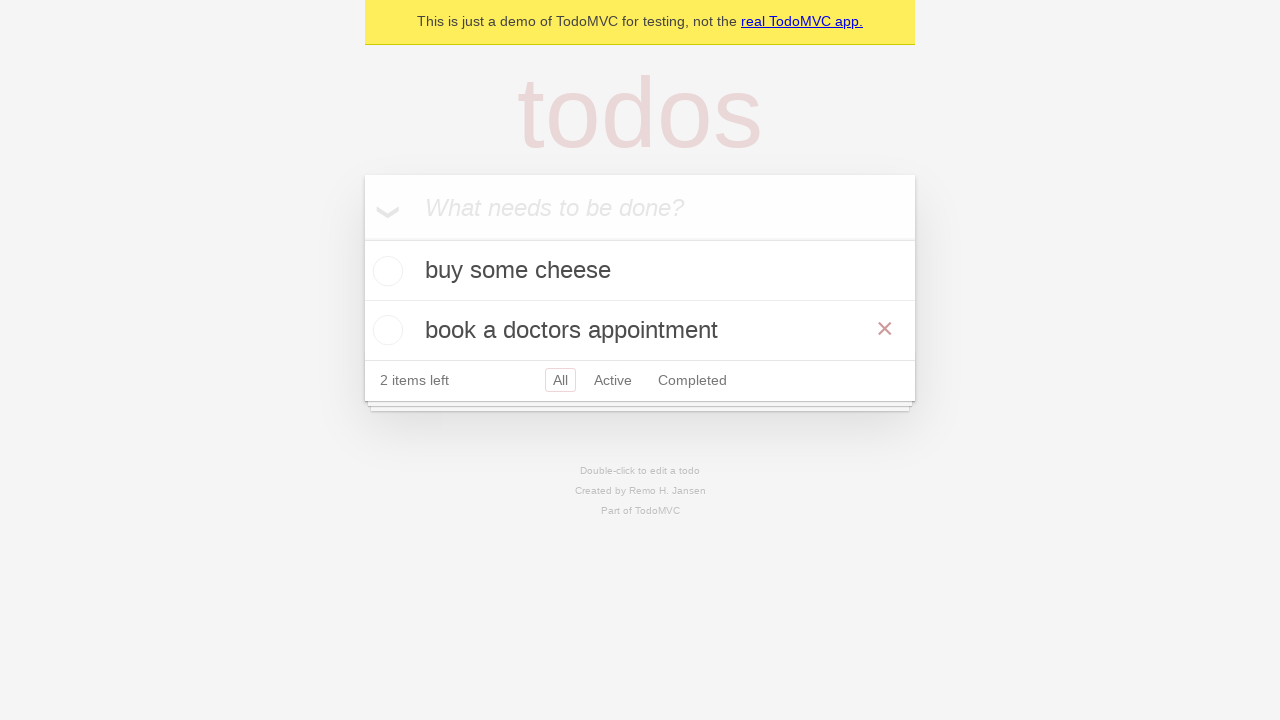